Tests jQuery UI droppable functionality by dragging an element and dropping it onto a target area within an iframe

Starting URL: https://jqueryui.com/droppable/

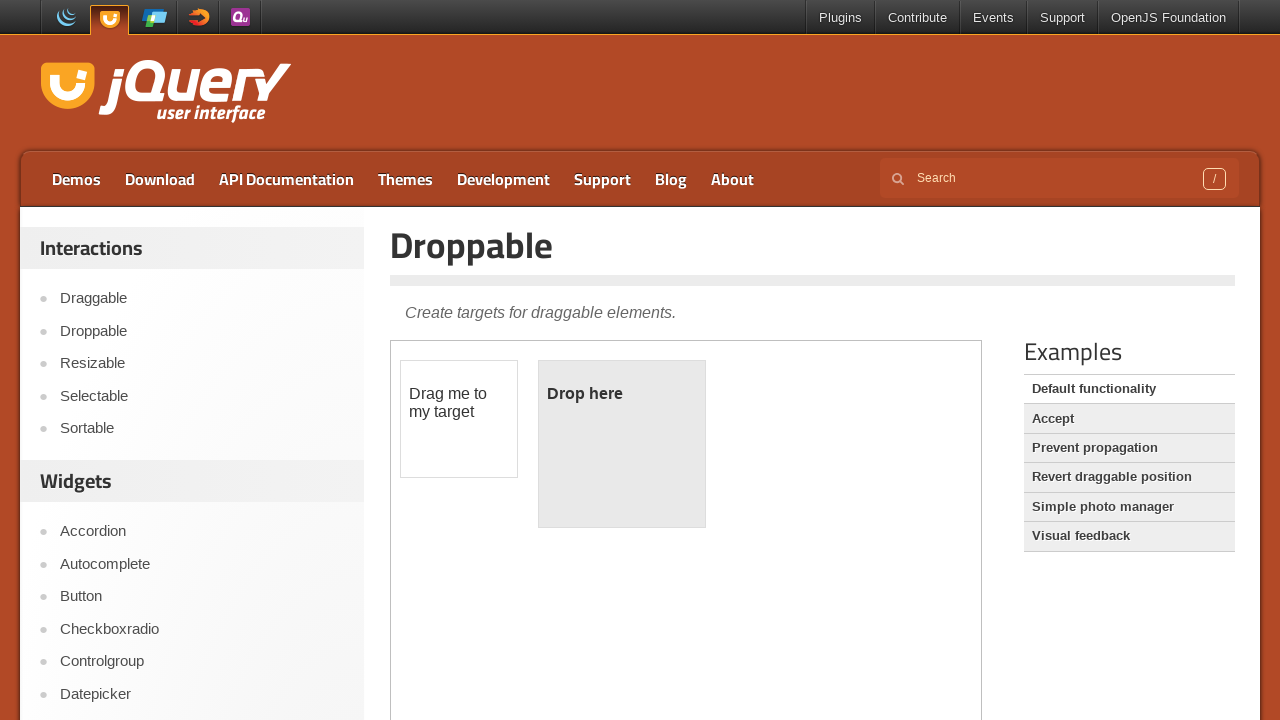

Located the demo iframe containing jQuery UI droppable example
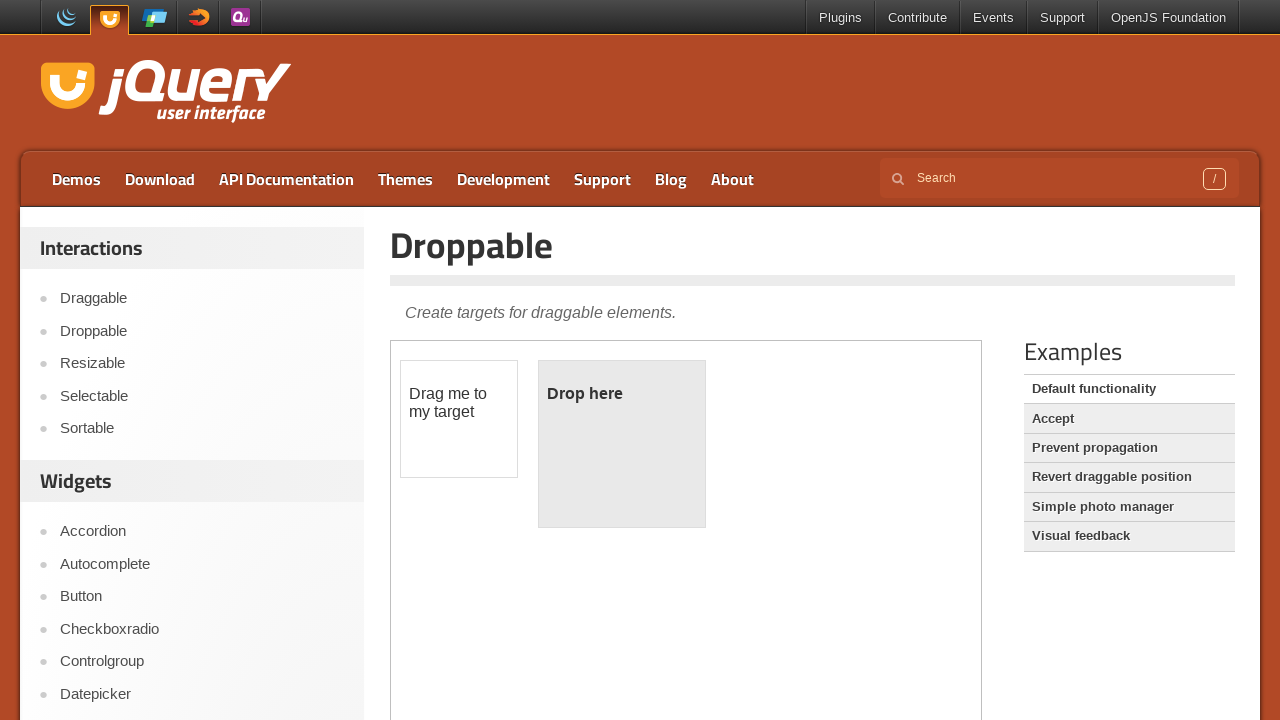

Located the draggable element within the iframe
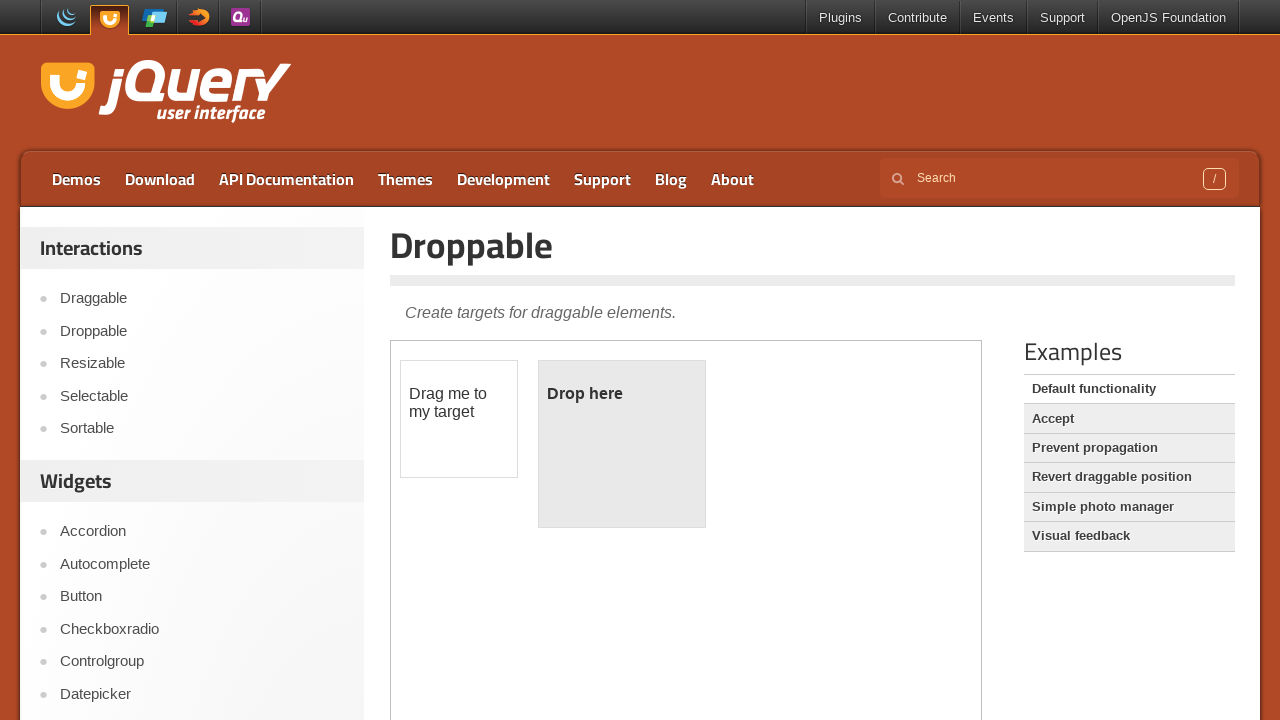

Located the droppable target element within the iframe
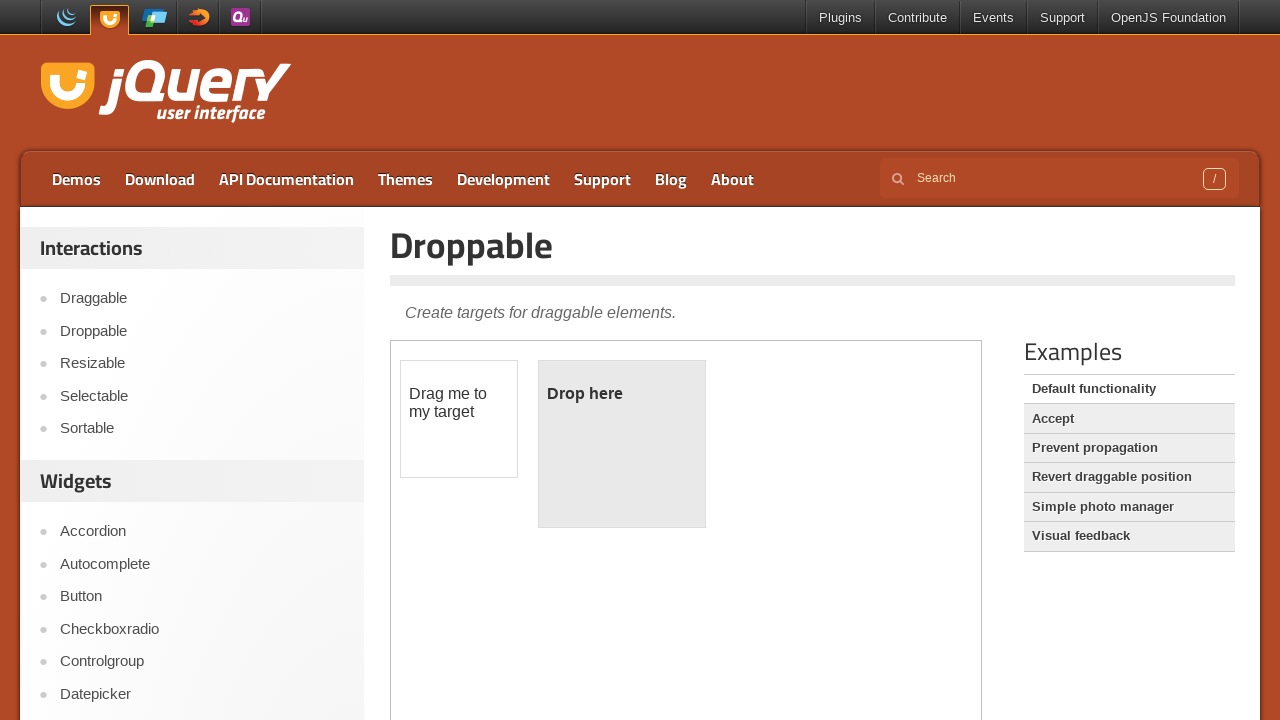

Dragged the draggable element and dropped it onto the droppable target at (622, 444)
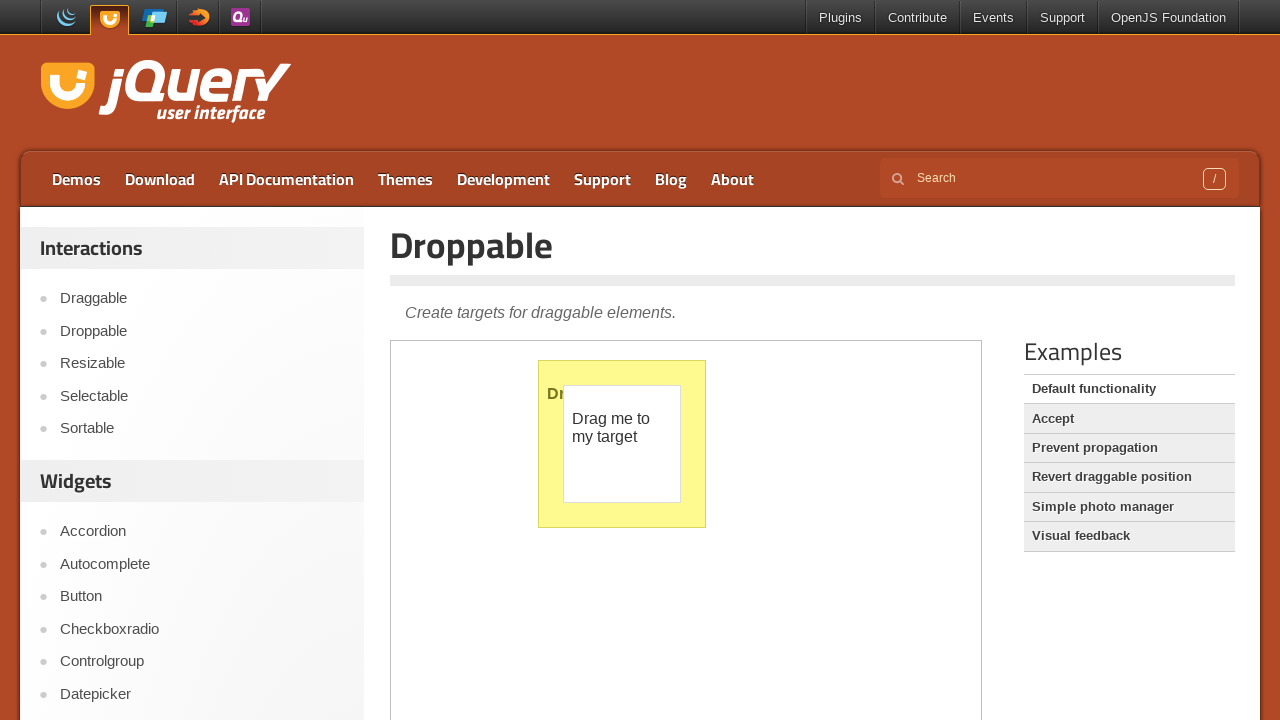

Retrieved the text content of the droppable element to verify successful drop
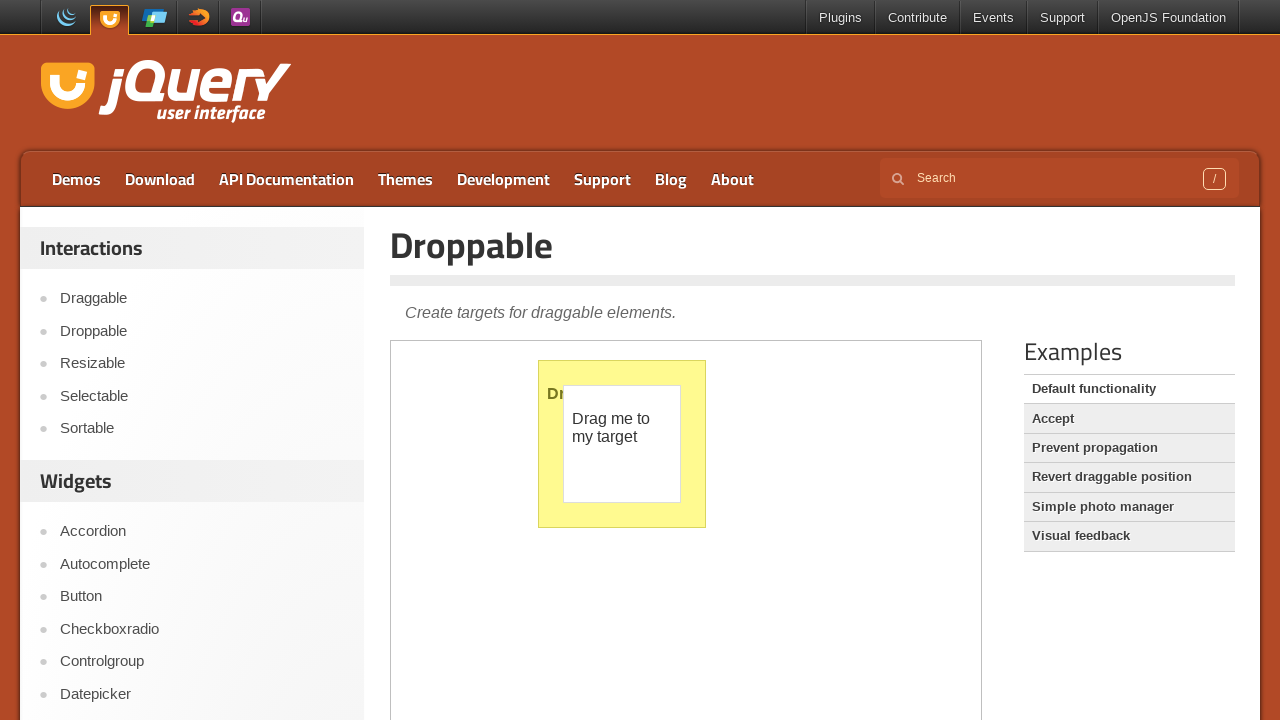

Printed droppable text result: 
	Dropped!

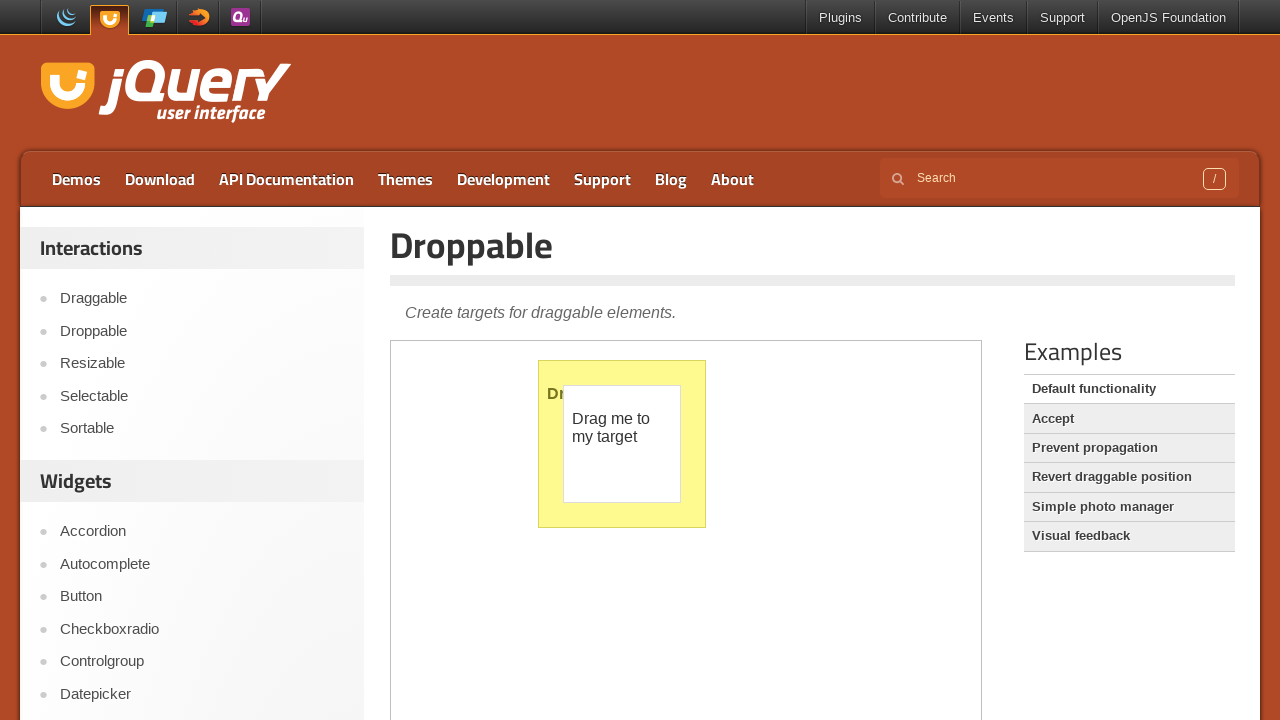

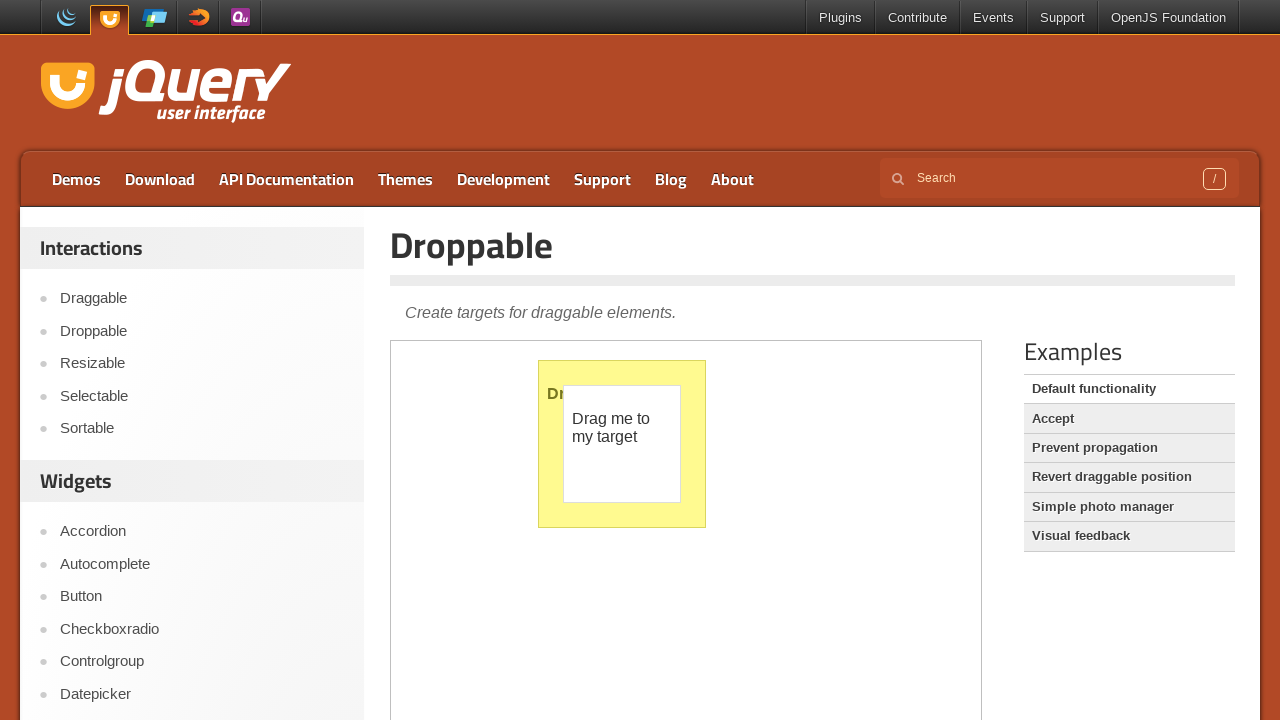